Tests filtering to display only active (incomplete) todo items

Starting URL: https://demo.playwright.dev/todomvc

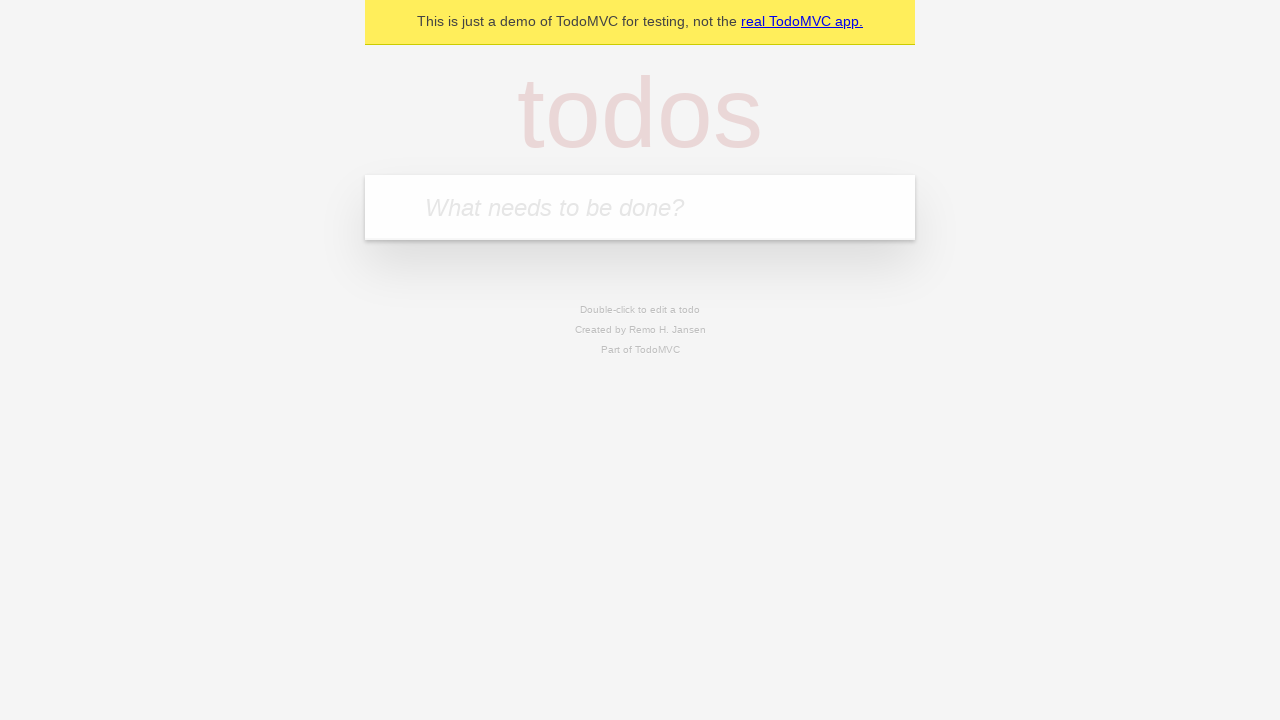

Filled todo input with 'buy some cheese' on internal:attr=[placeholder="What needs to be done?"i]
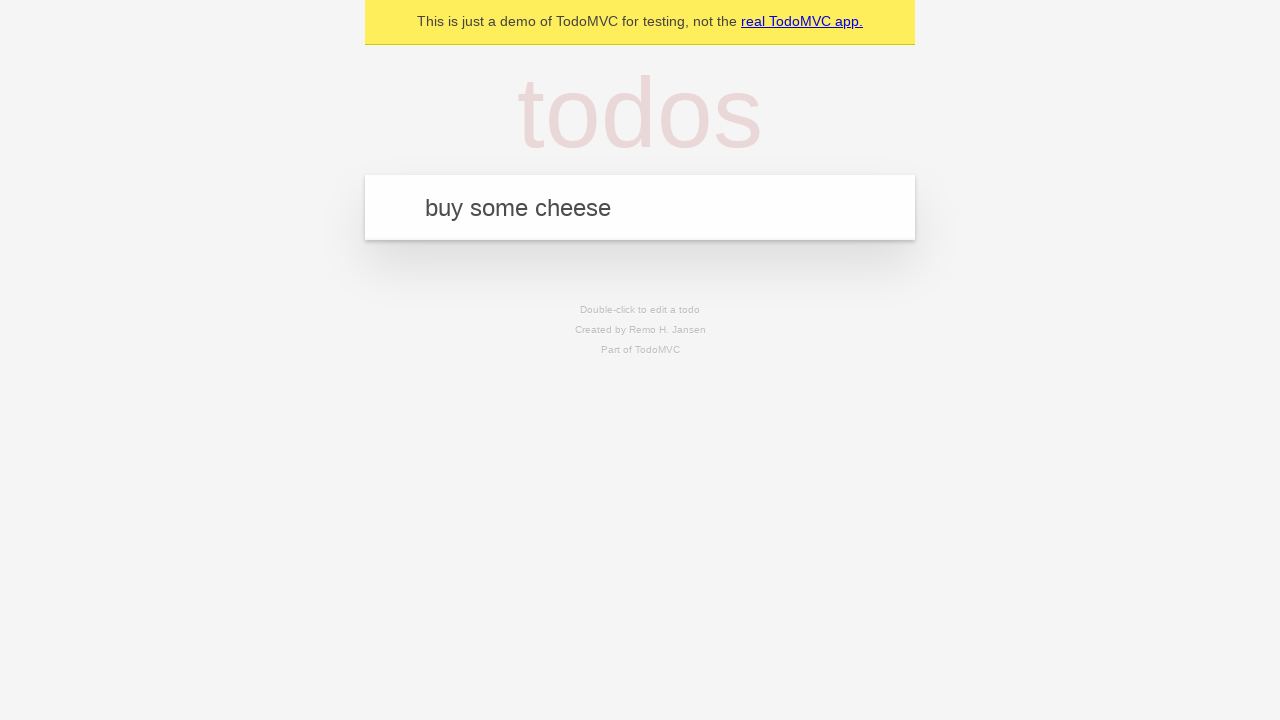

Pressed Enter to add first todo item on internal:attr=[placeholder="What needs to be done?"i]
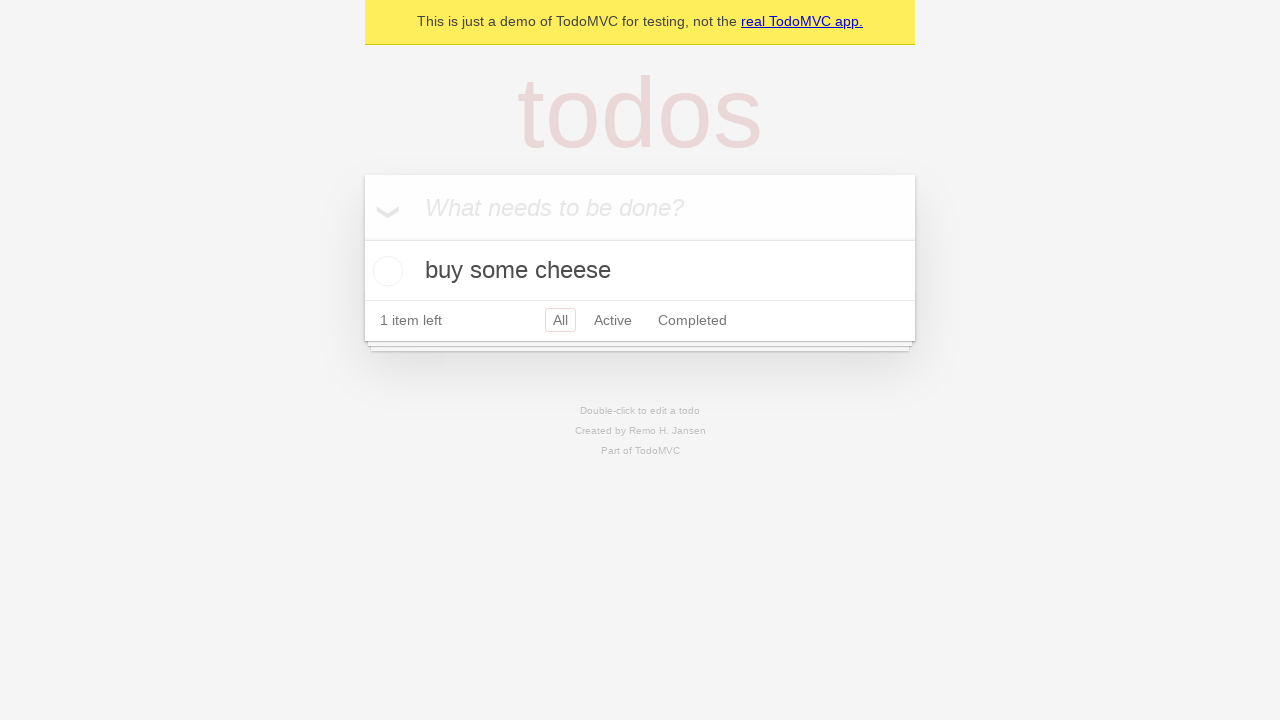

Filled todo input with 'feed the cat' on internal:attr=[placeholder="What needs to be done?"i]
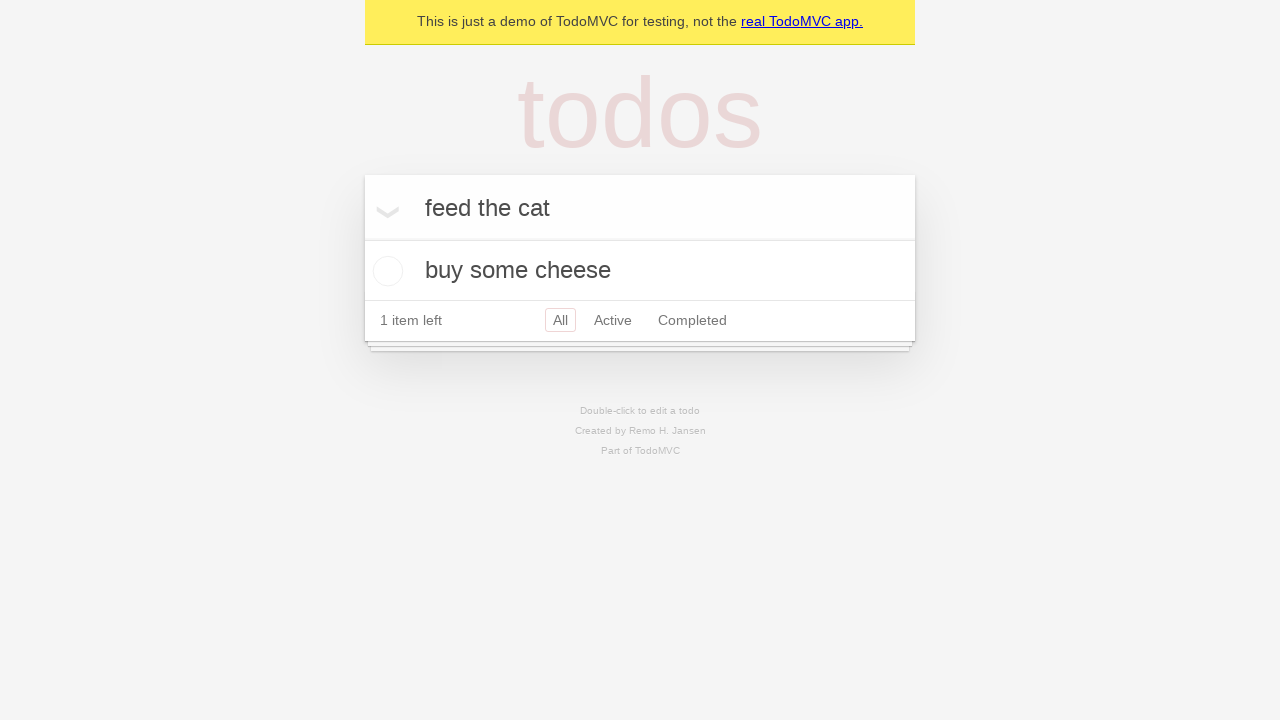

Pressed Enter to add second todo item on internal:attr=[placeholder="What needs to be done?"i]
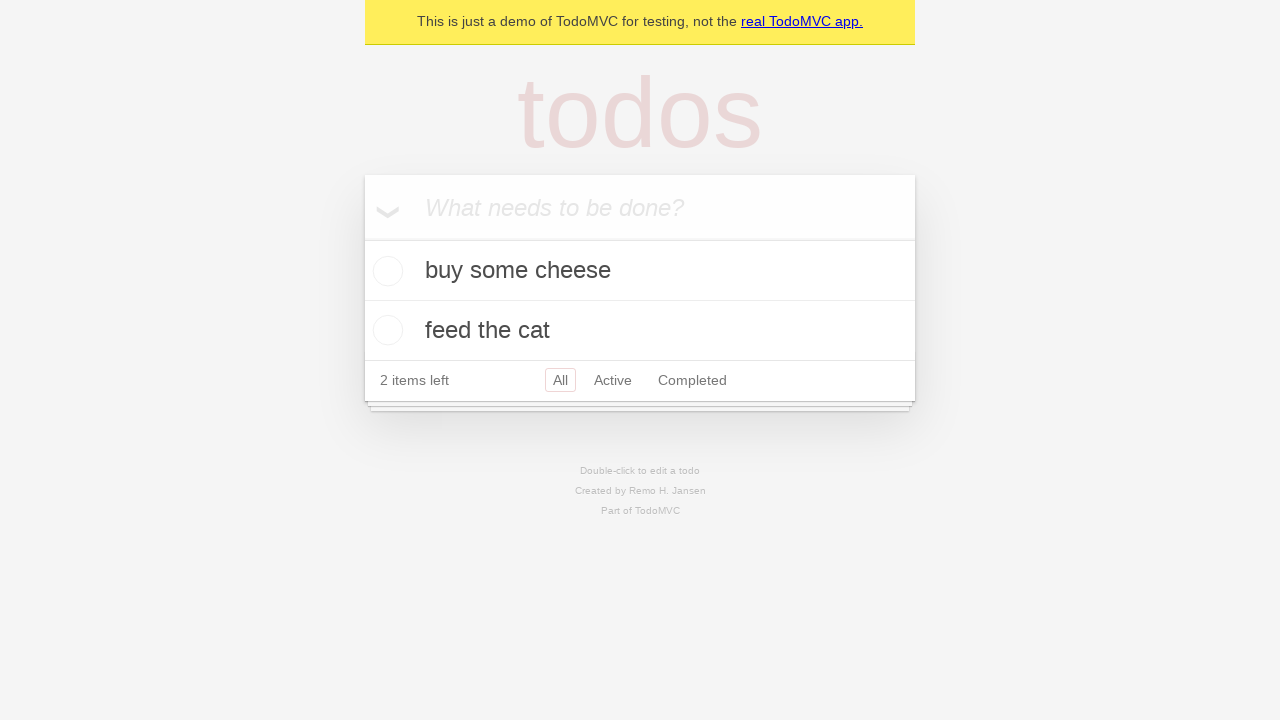

Filled todo input with 'book a doctors appointment' on internal:attr=[placeholder="What needs to be done?"i]
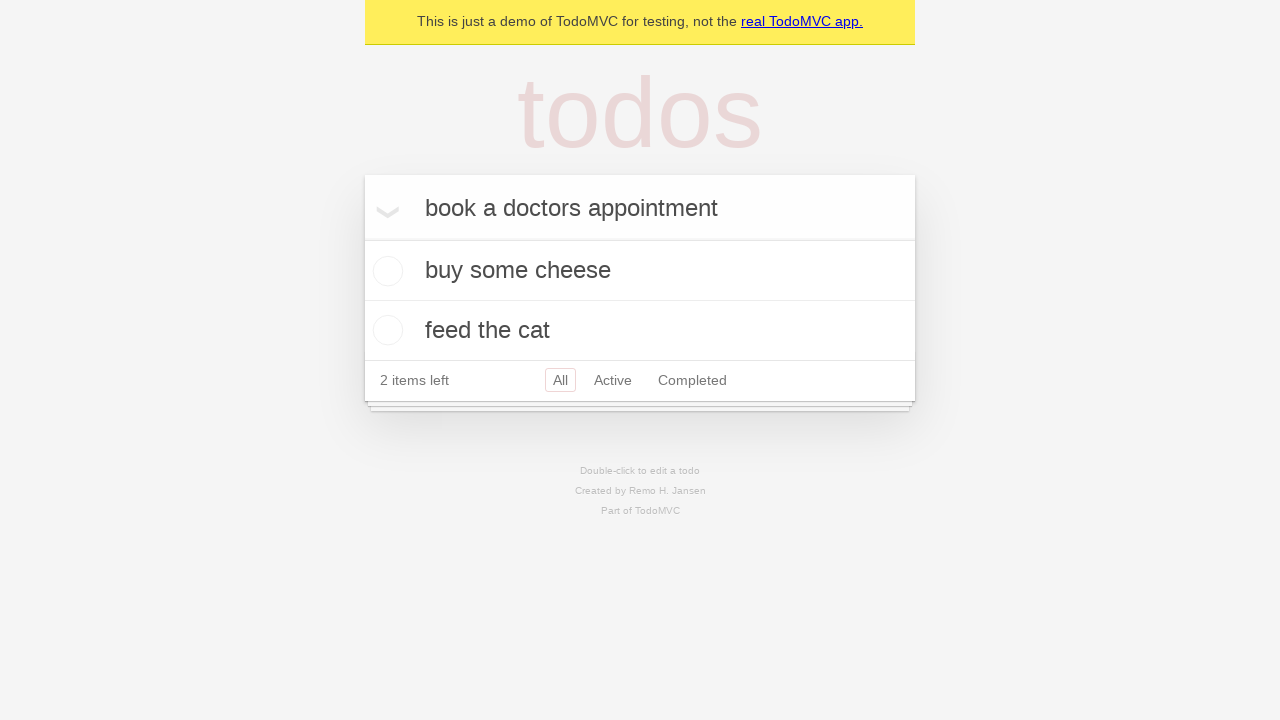

Pressed Enter to add third todo item on internal:attr=[placeholder="What needs to be done?"i]
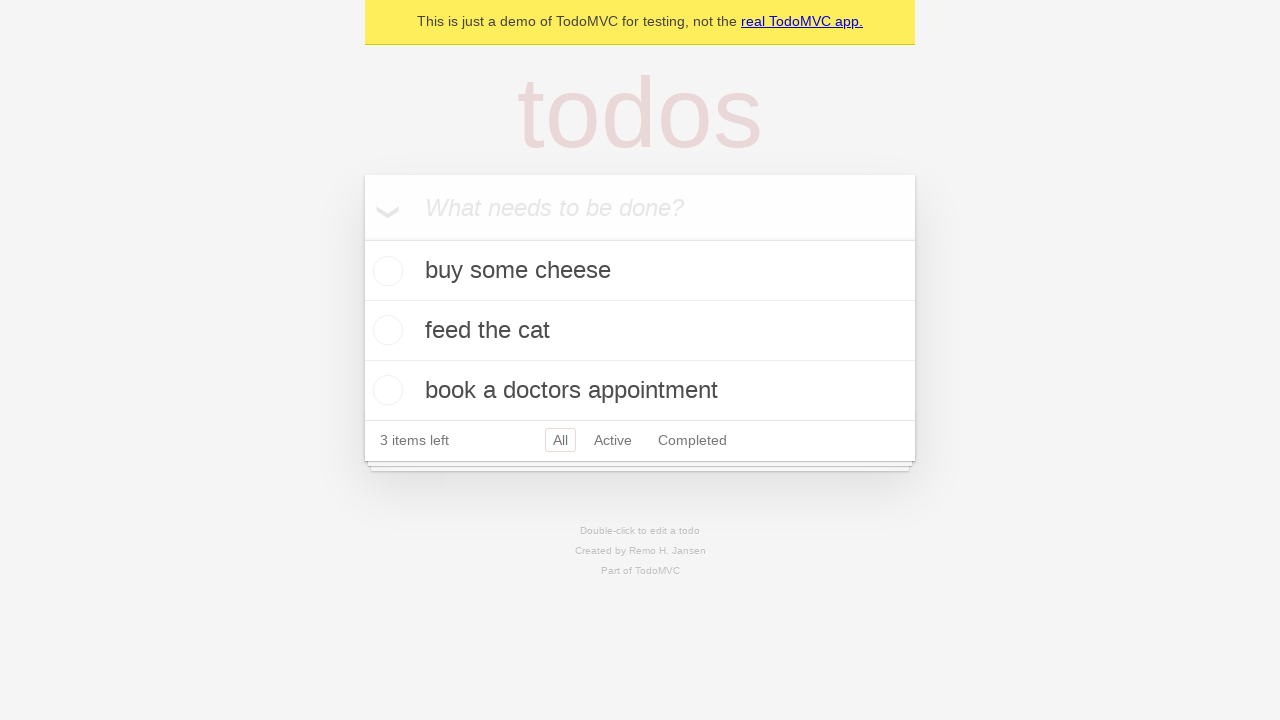

Waited for todo items to load
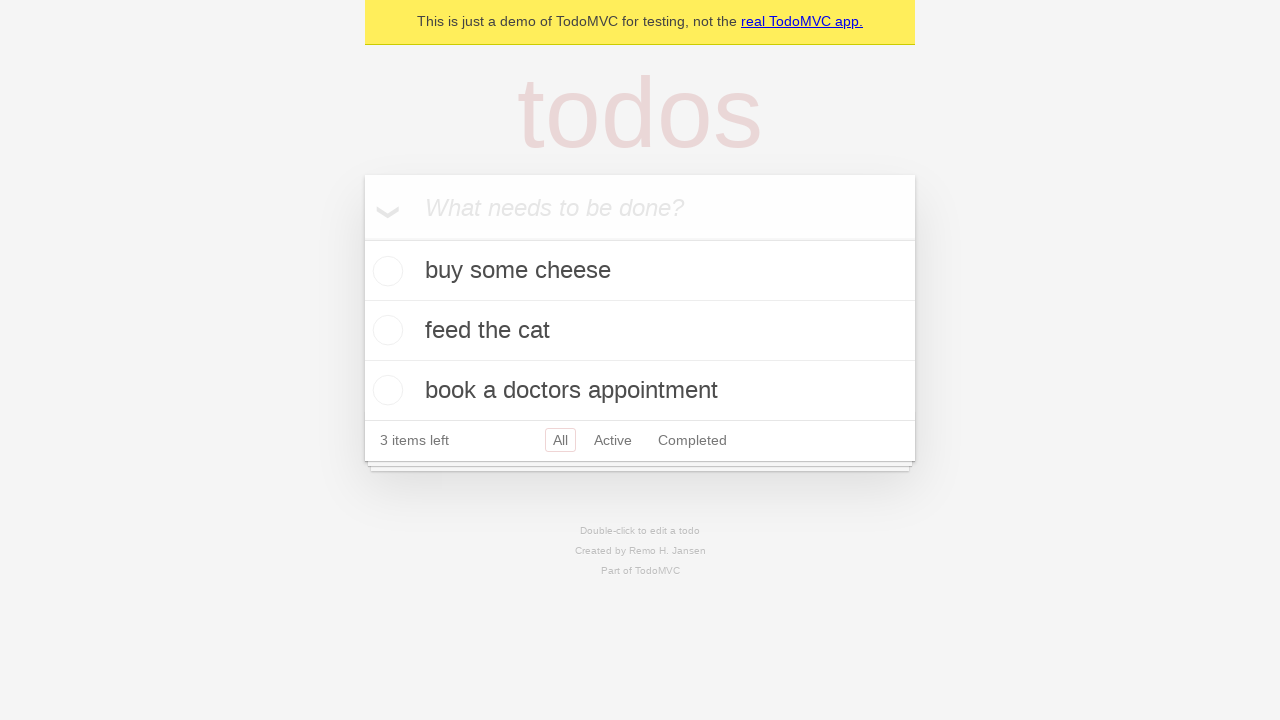

Checked the second todo item to mark it complete at (385, 330) on internal:testid=[data-testid="todo-item"s] >> nth=1 >> internal:role=checkbox
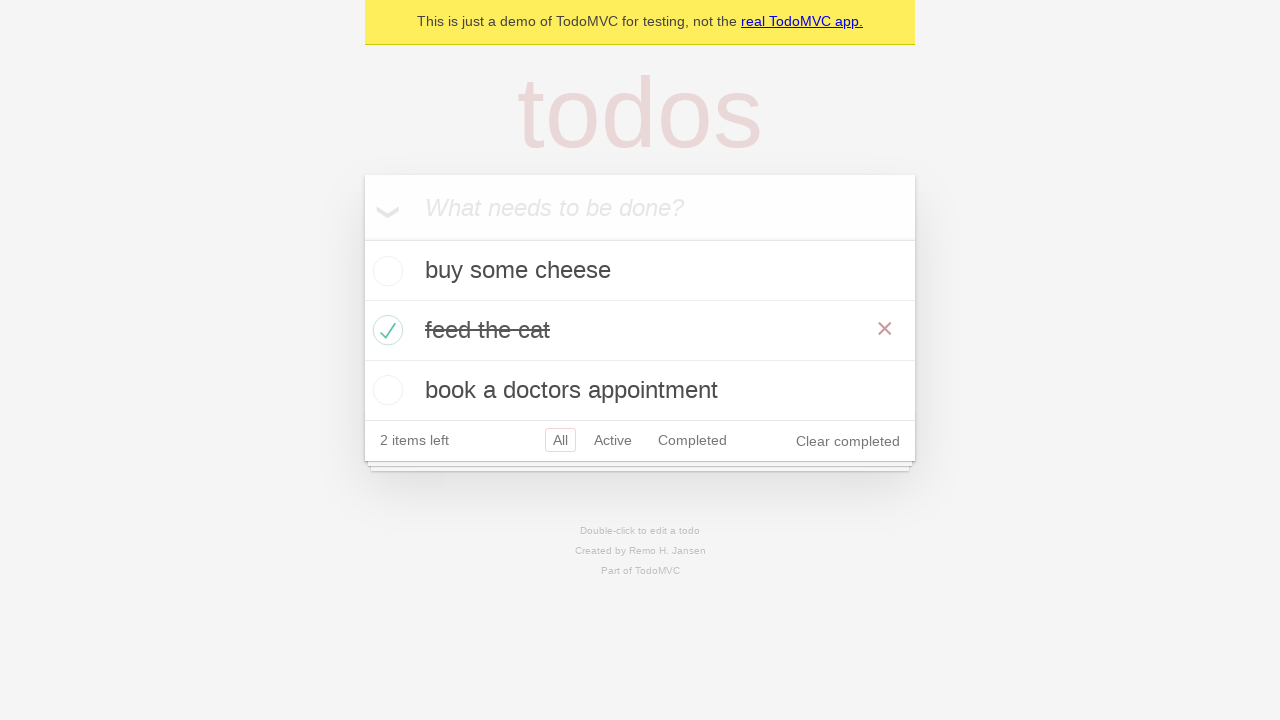

Clicked Active filter to display only incomplete todo items at (613, 440) on internal:role=link[name="Active"i]
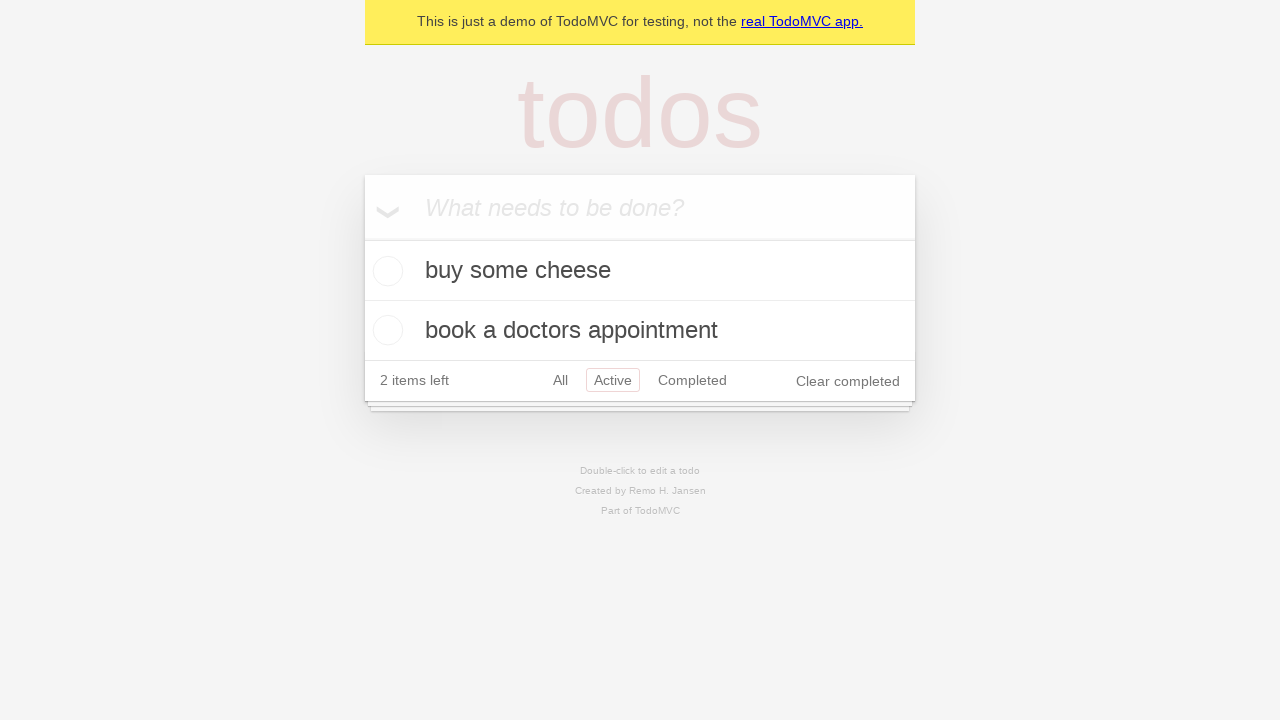

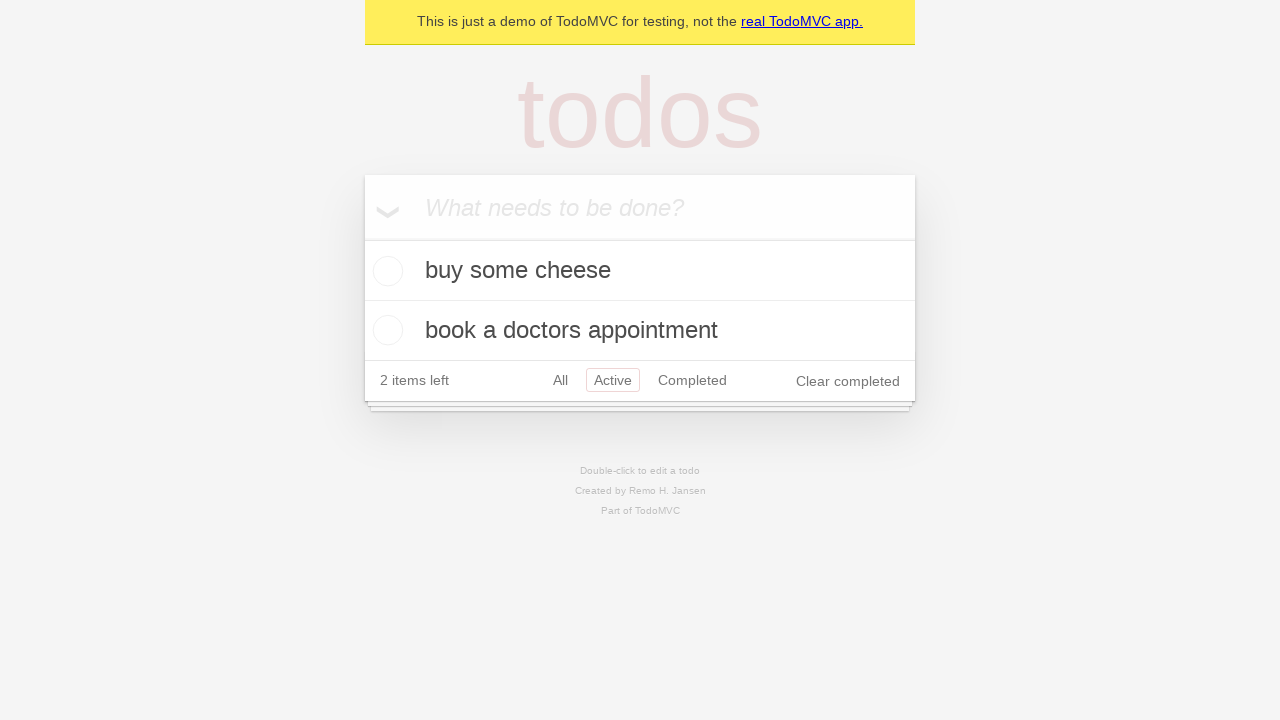